Tests dynamic content loading by clicking a button and waiting for hidden content to become visible

Starting URL: https://the-internet.herokuapp.com/dynamic_loading/1

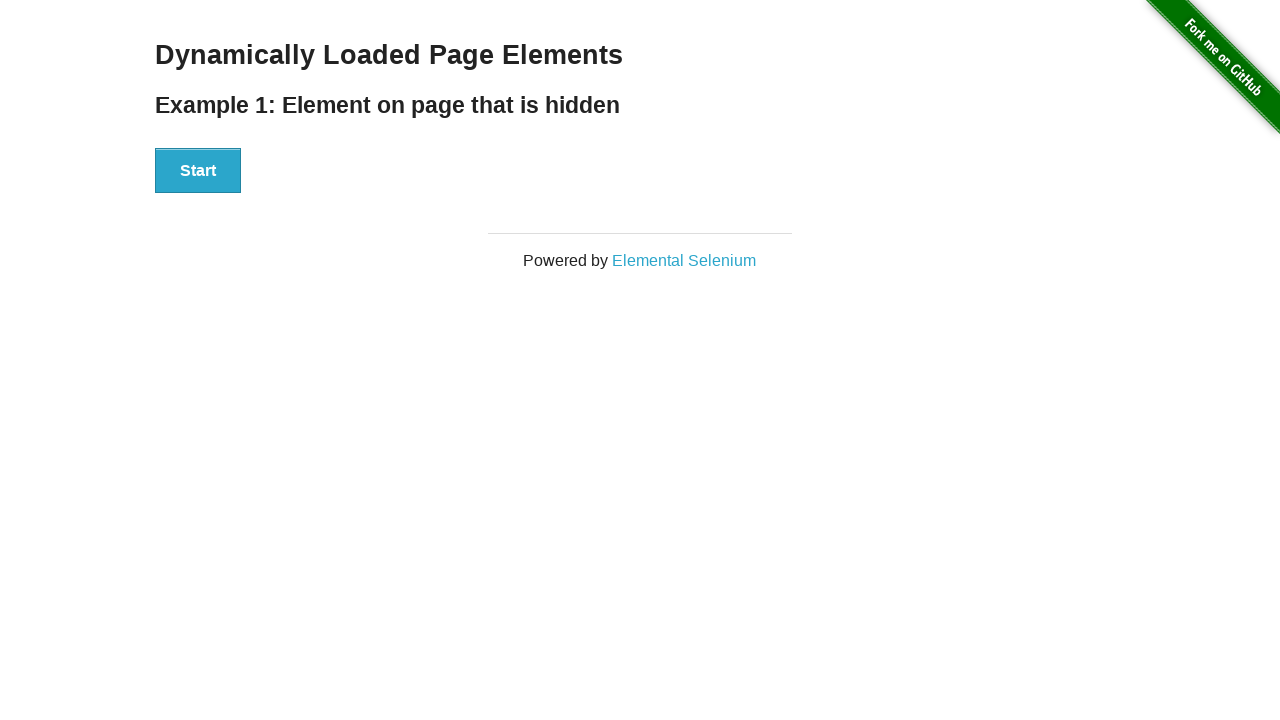

Clicked start button to trigger dynamic content loading at (198, 171) on [id='start'] button
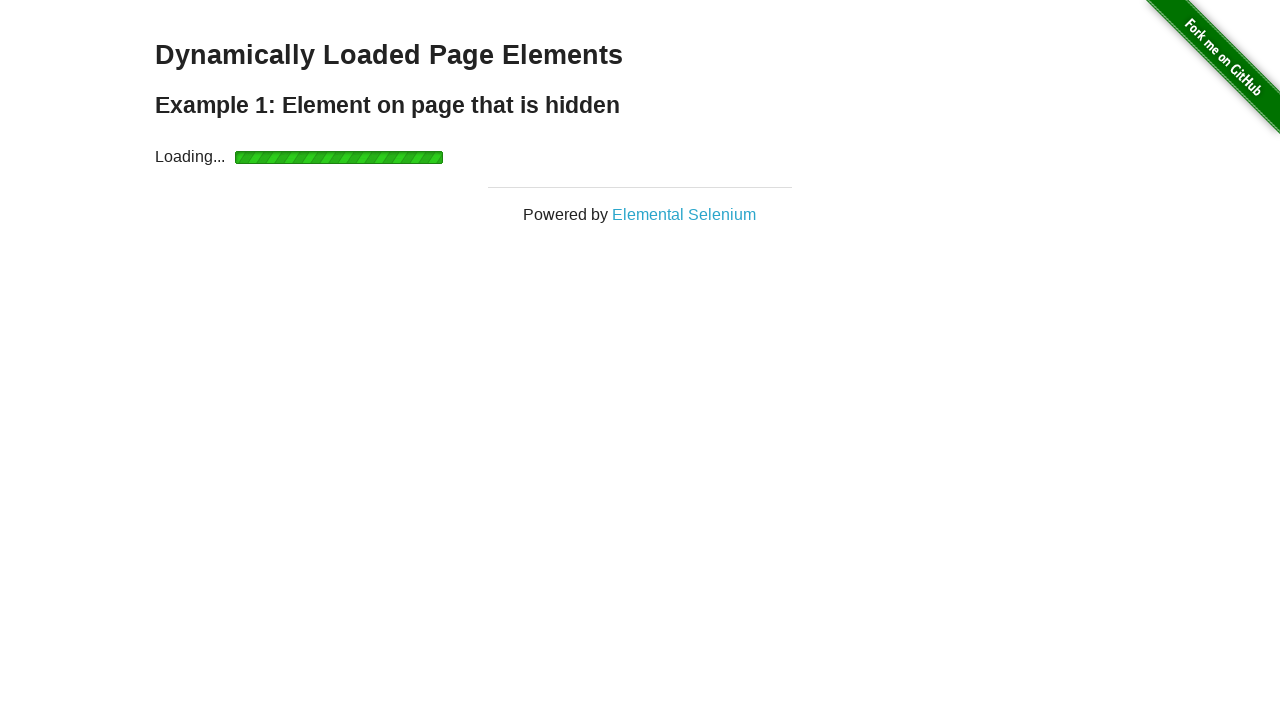

Waited for dynamically loaded content to become visible
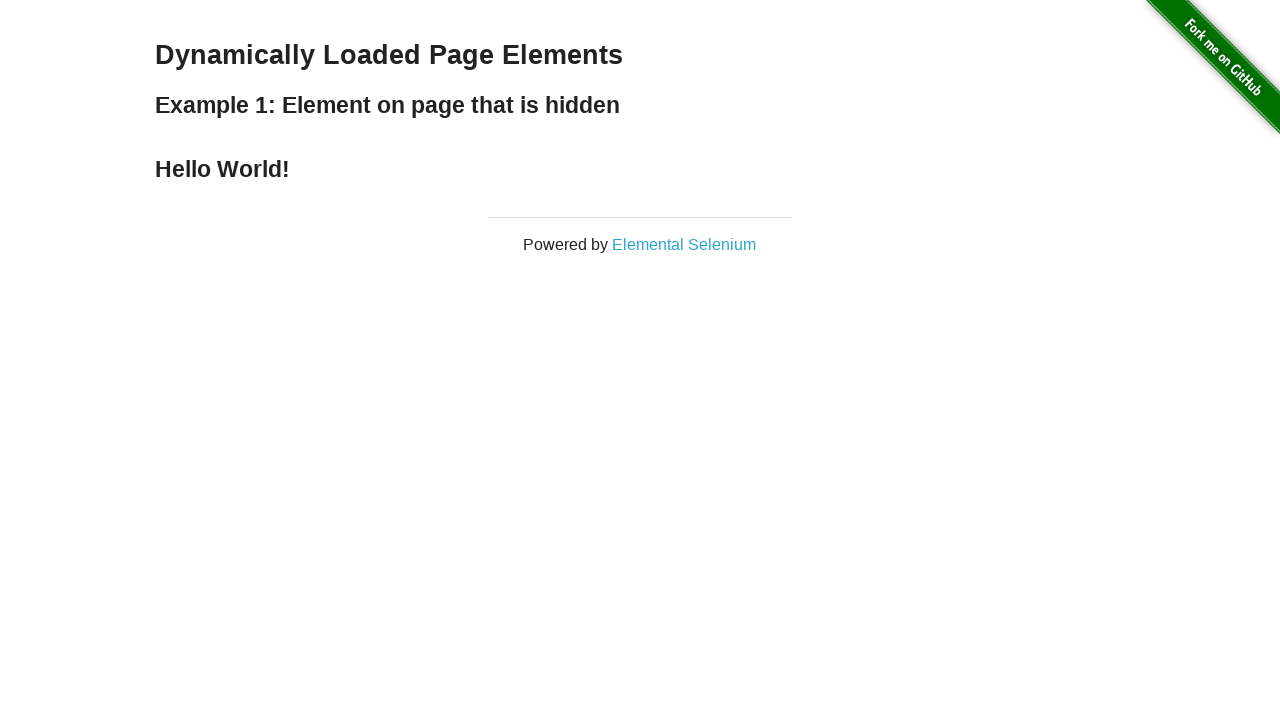

Retrieved finish text: Hello World!
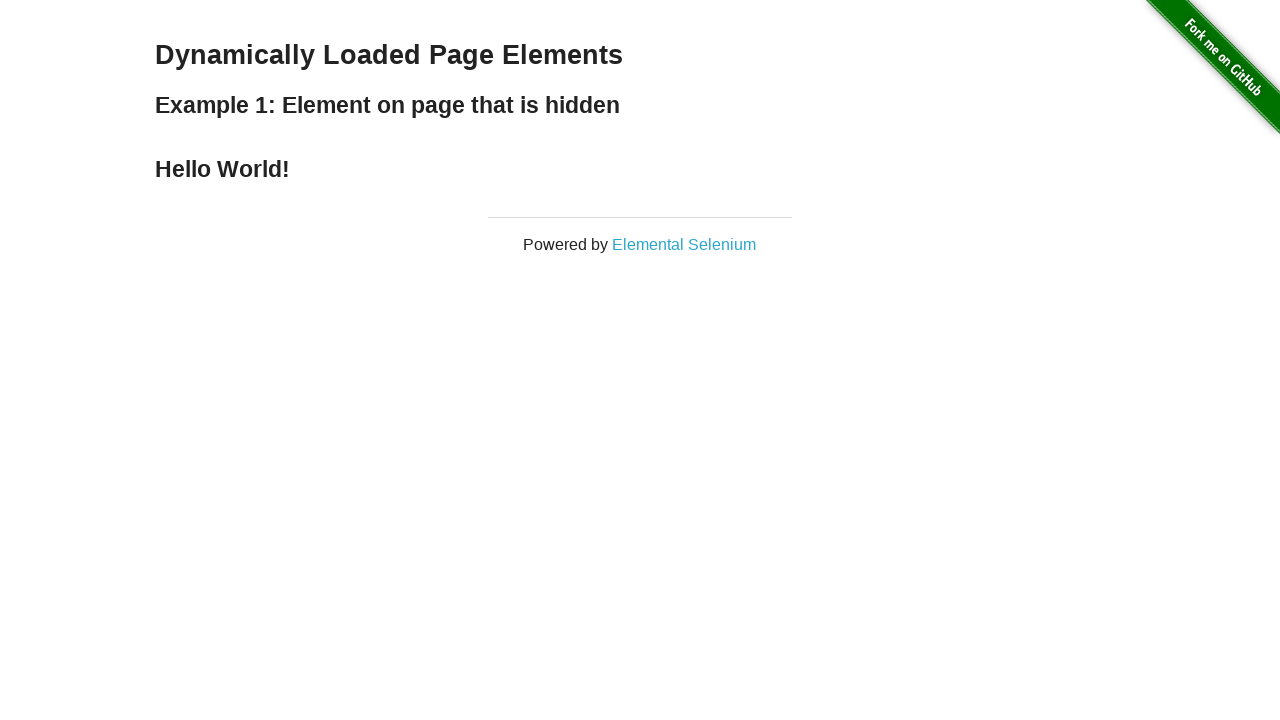

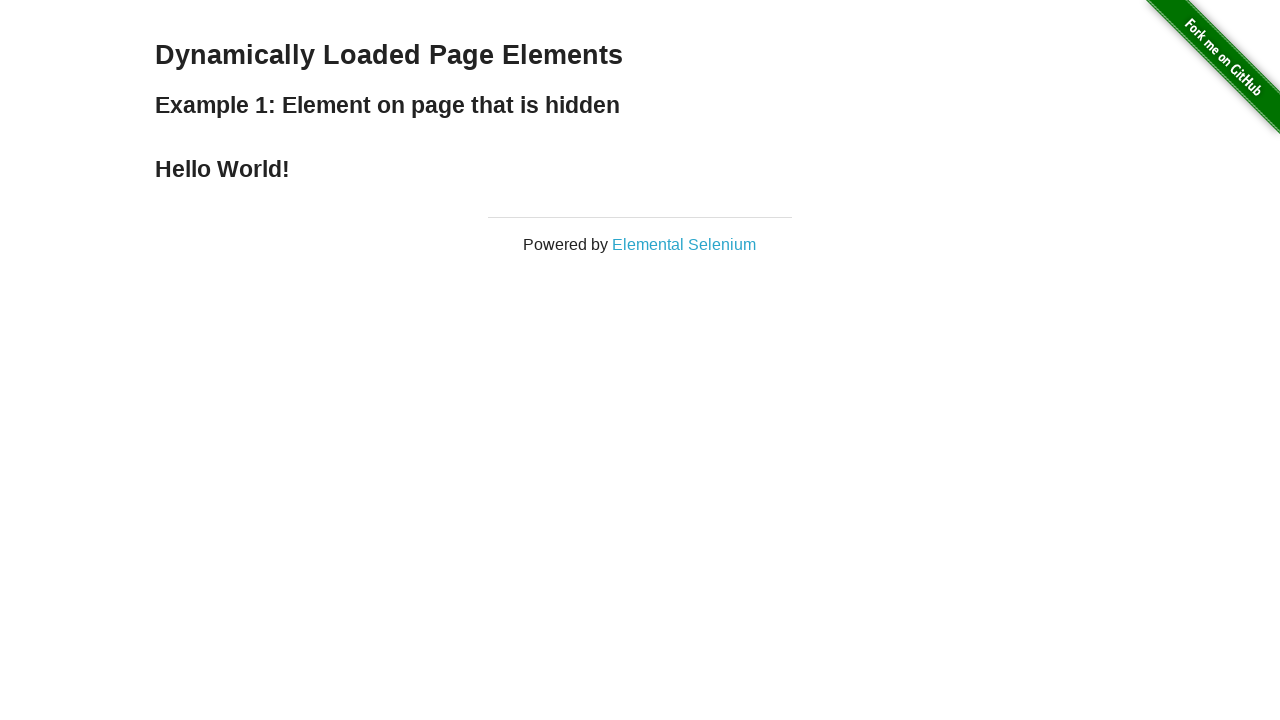